Tests dropdown select functionality on W3Schools by selecting an option from a dropdown menu. The page uses an iframe for the example content.

Starting URL: https://www.w3schools.com/tags/tryit.asp?filename=tryhtml_select

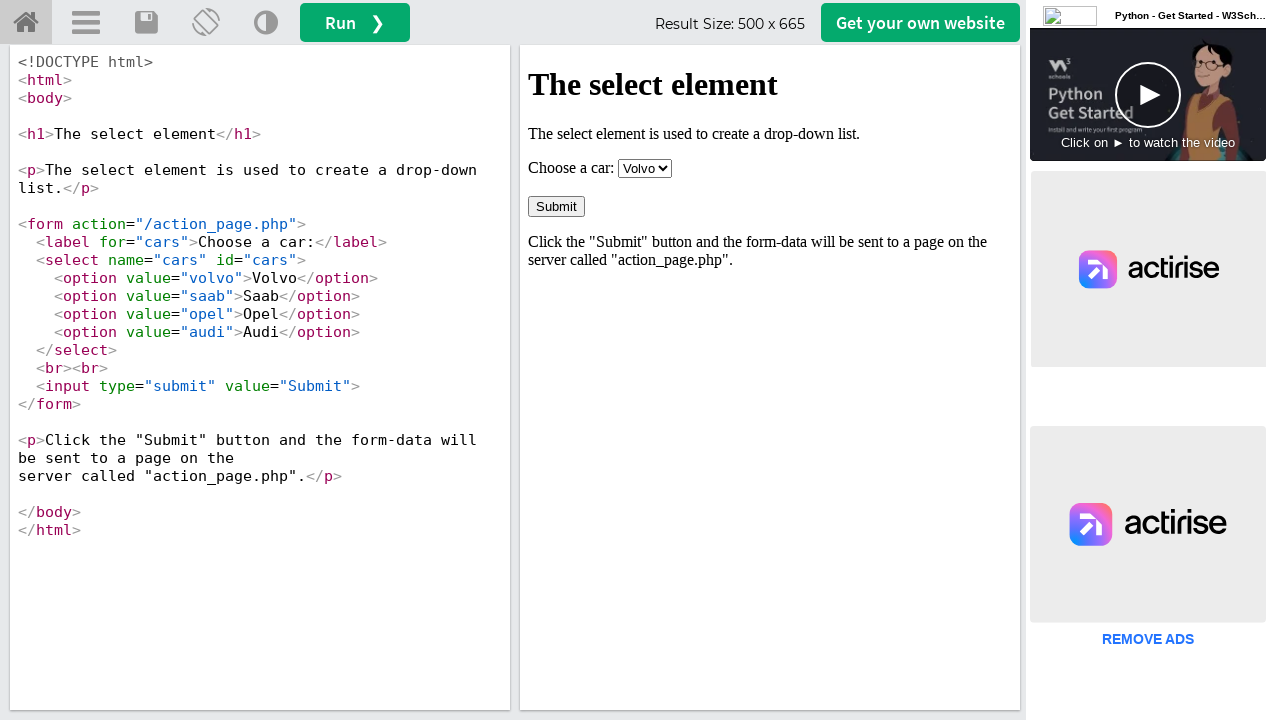

Located the iframe containing the tryit example
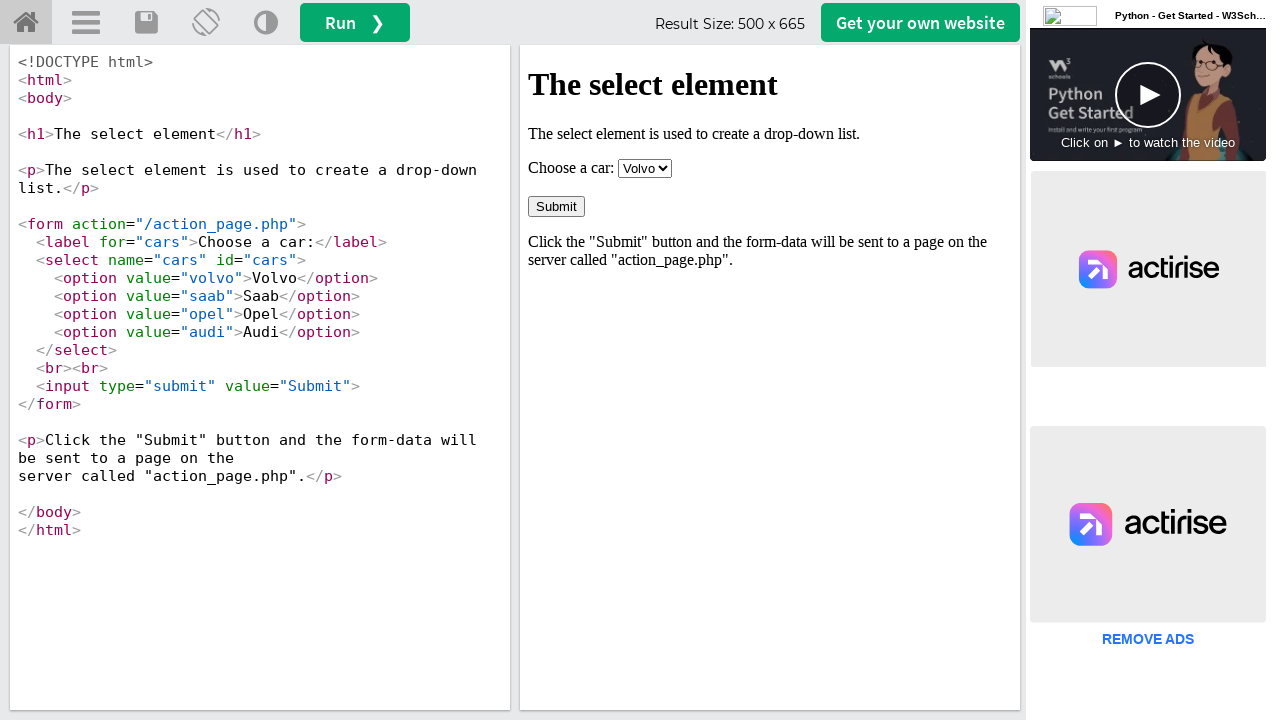

Selected 'saab' option from the dropdown menu on #iframeResult >> internal:control=enter-frame >> #cars
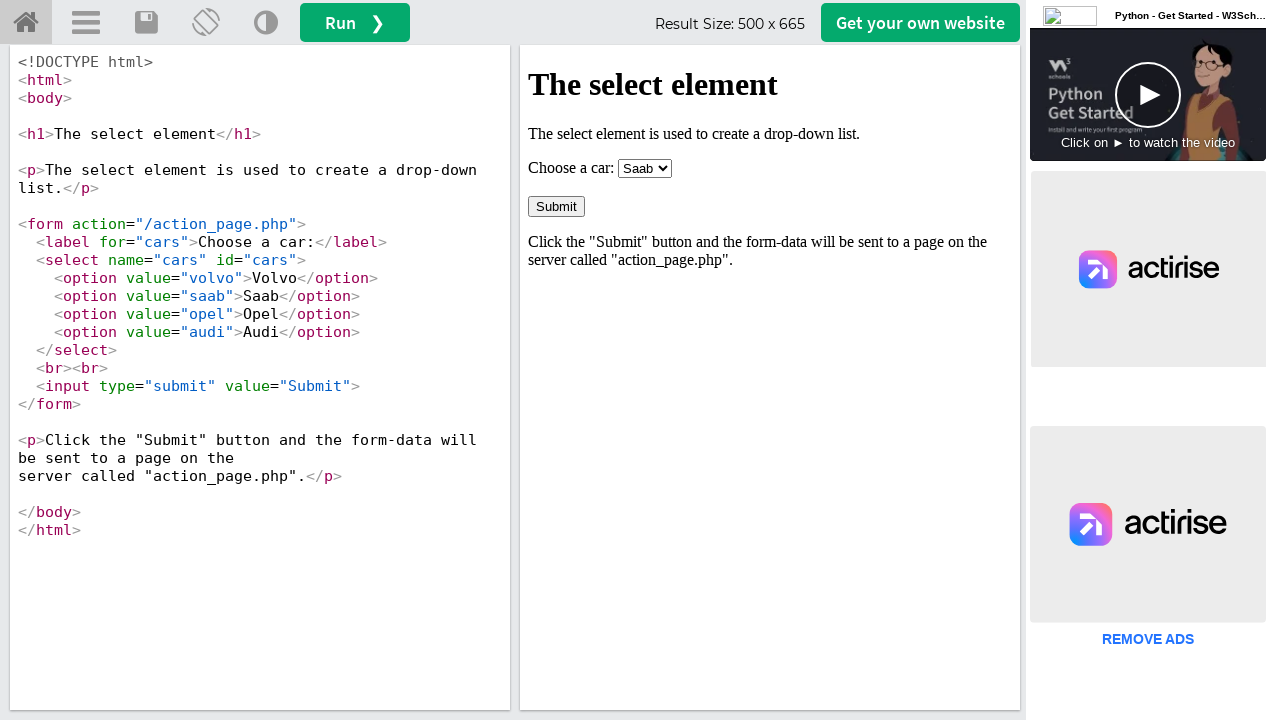

Clicked the submit button to confirm selection at (556, 206) on #iframeResult >> internal:control=enter-frame >> input[type='submit']
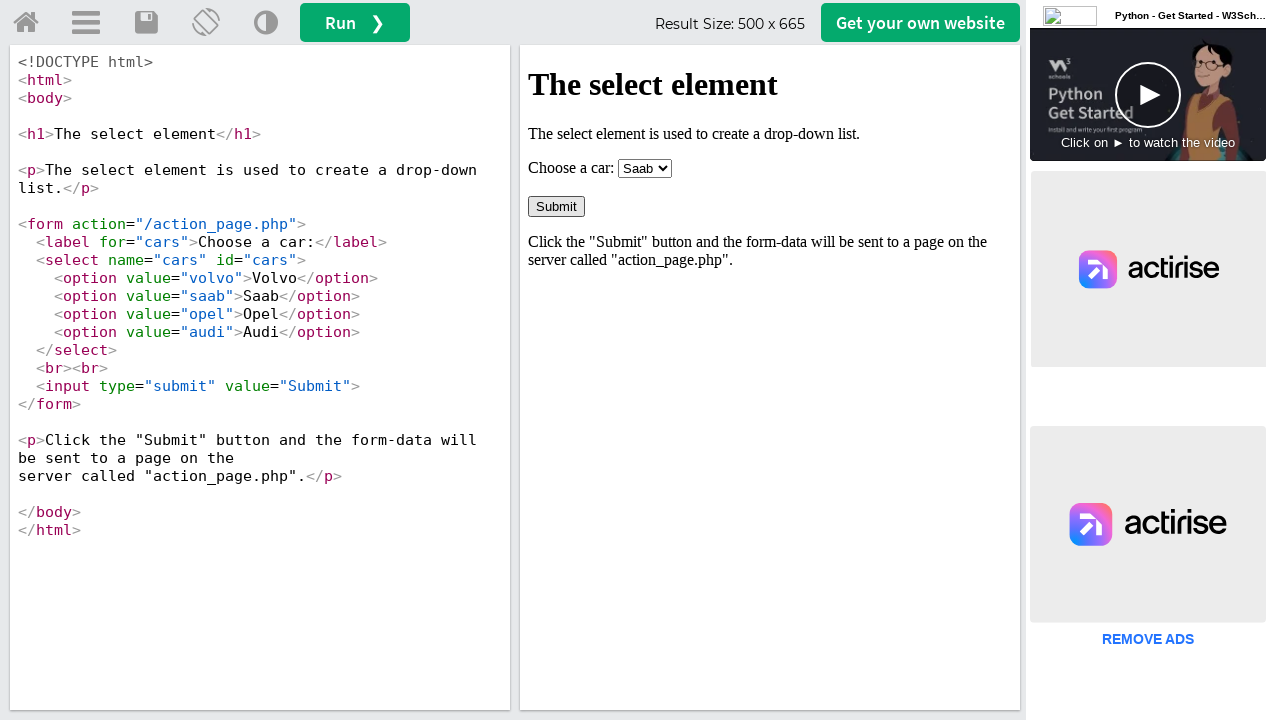

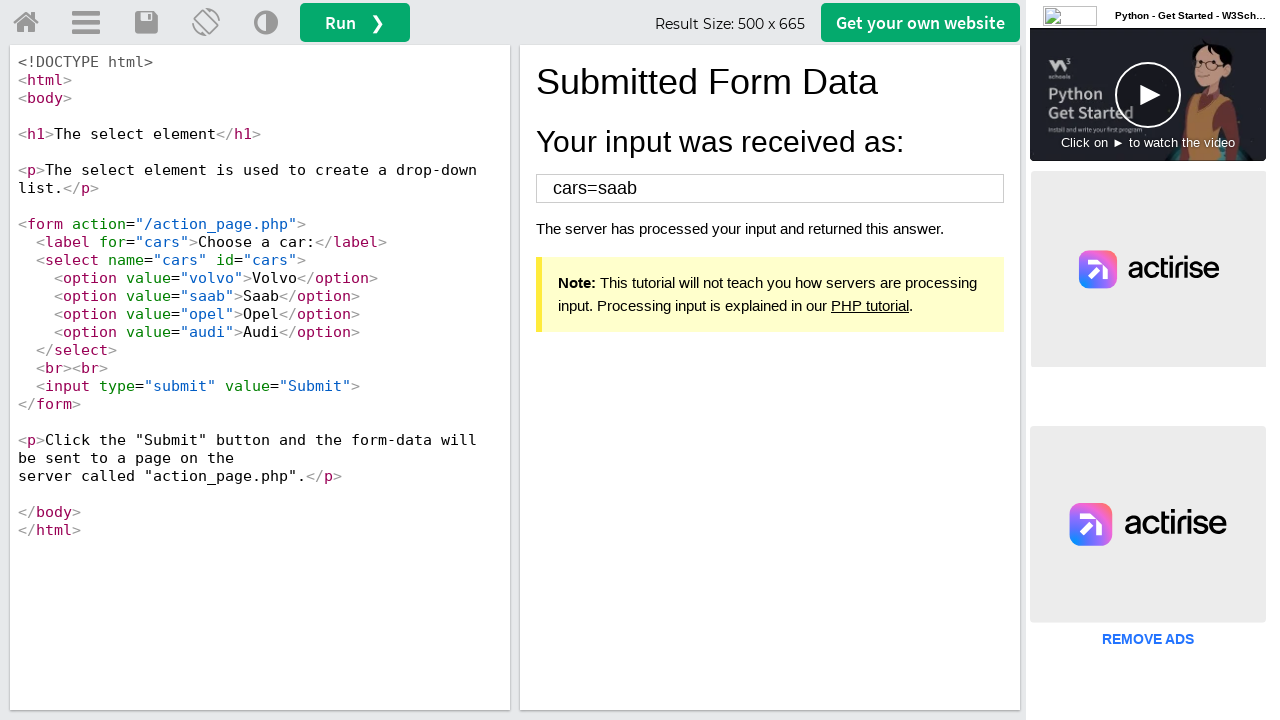